Tests autocomplete functionality by typing a partial country name, hovering over and clicking a suggestion, then submitting the form

Starting URL: https://practice.expandtesting.com/autocomplete

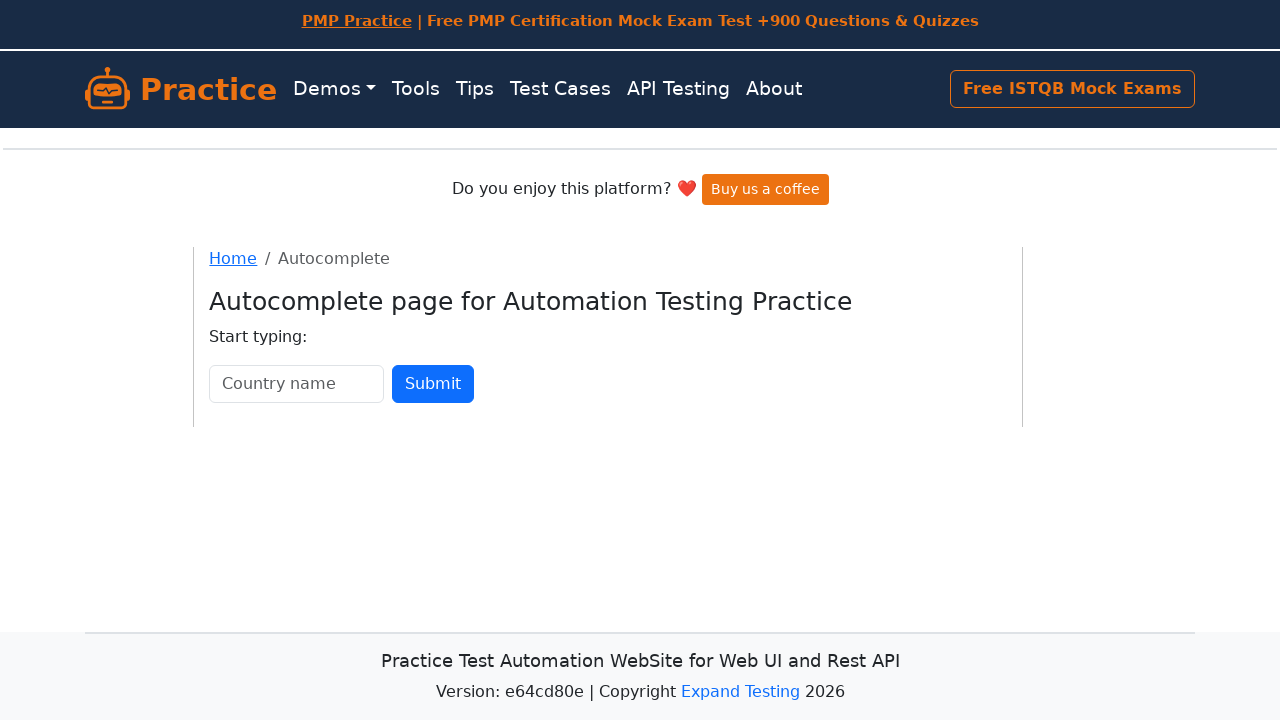

Filled country autocomplete field with 'Ind' on [id="country"]
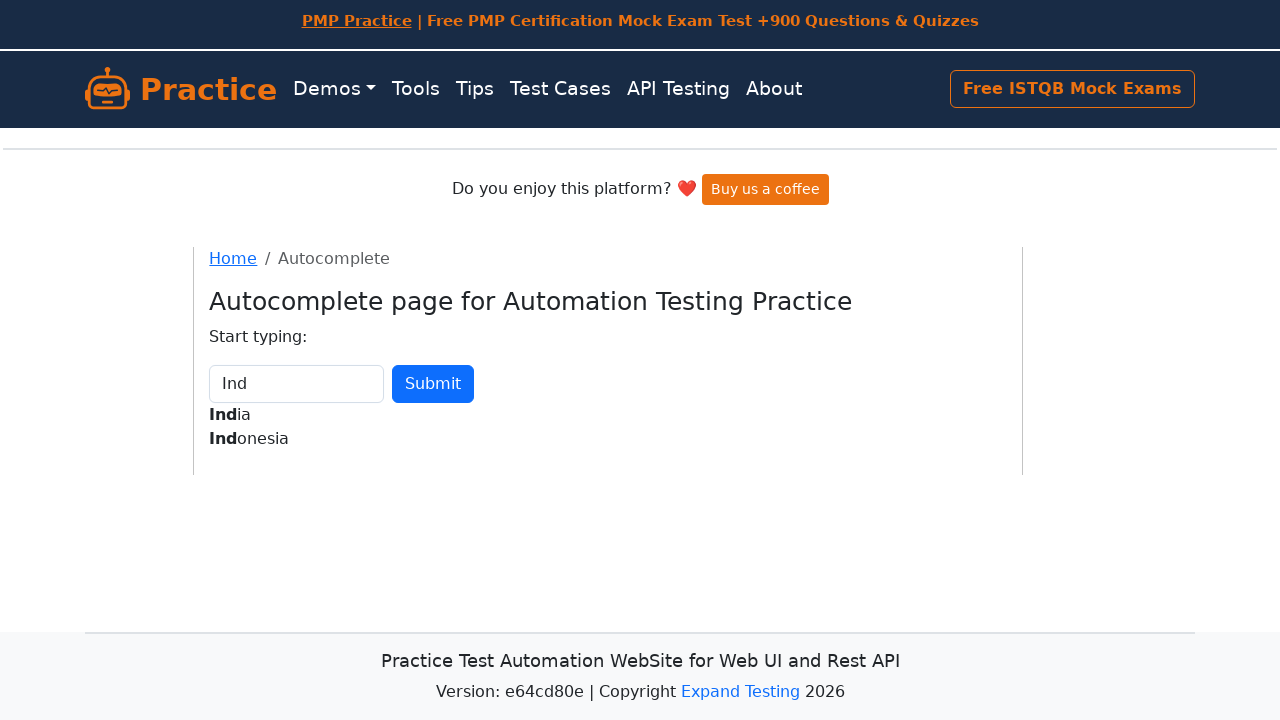

Hovered over India suggestion in autocomplete dropdown at (297, 414) on internal:text="India"i
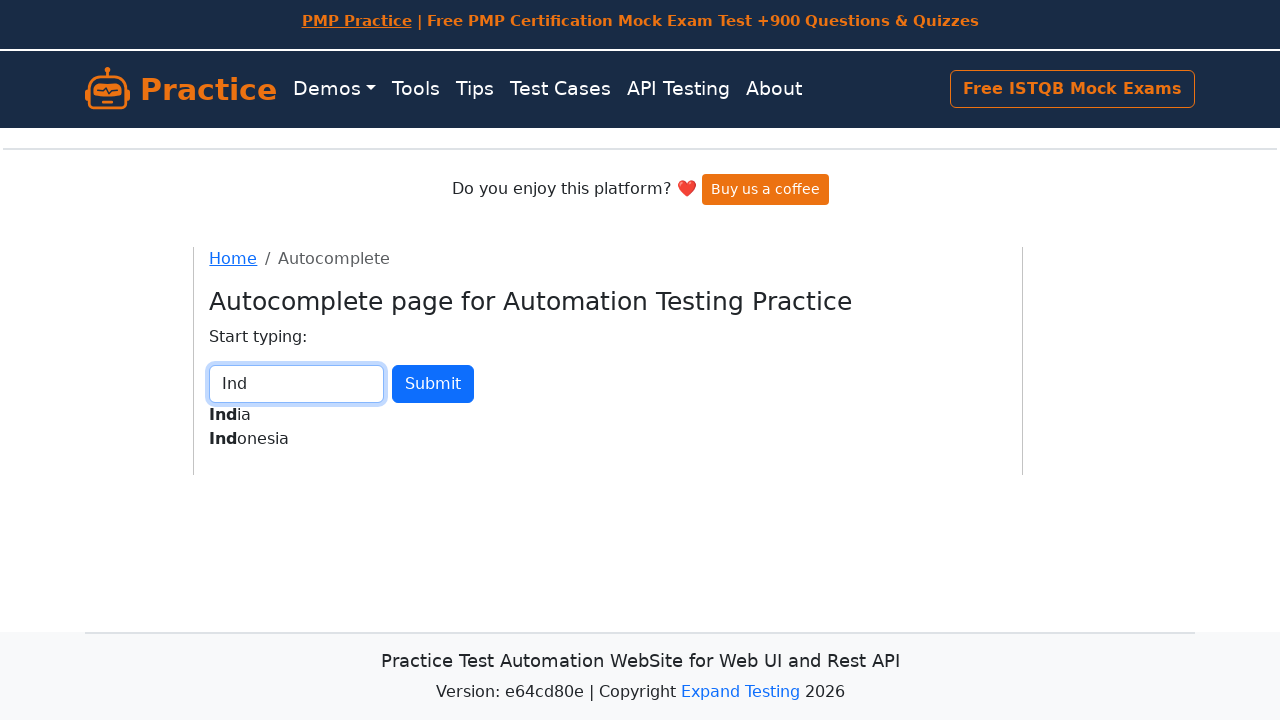

Clicked on India suggestion to select it at (297, 414) on internal:text="India"i
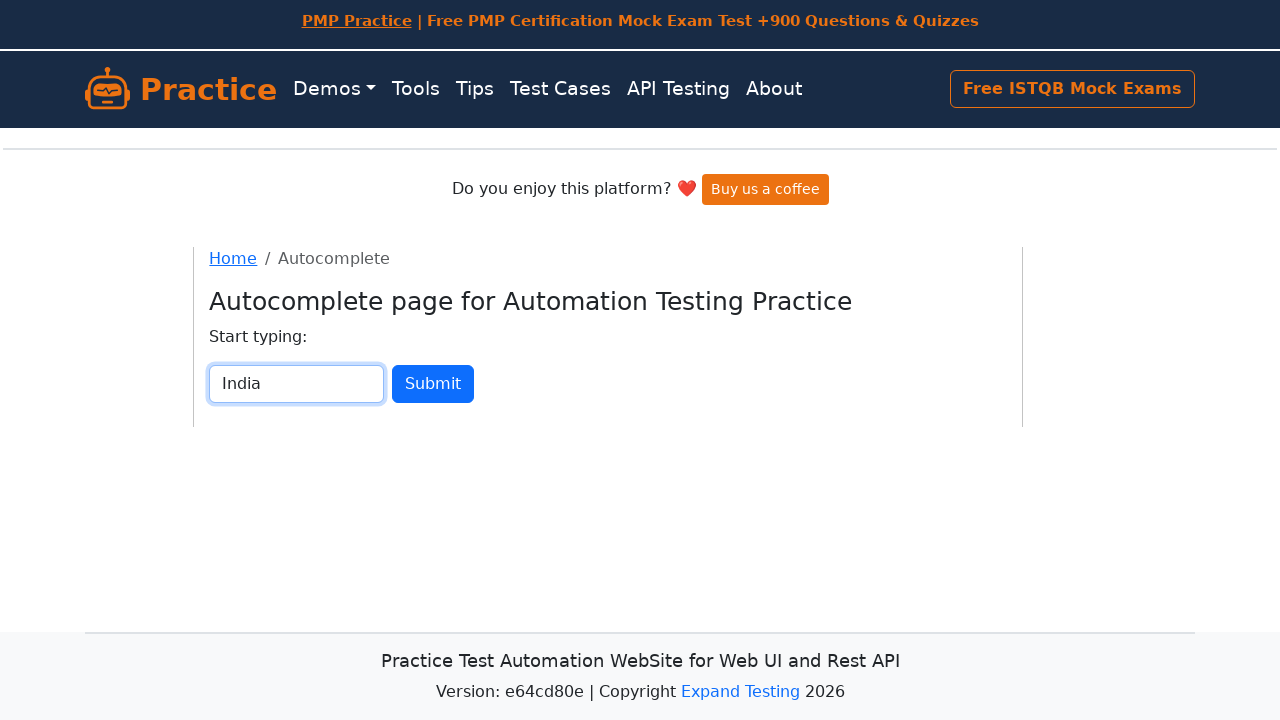

Clicked Submit button to submit the form at (433, 384) on internal:role=button[name="Submit"i]
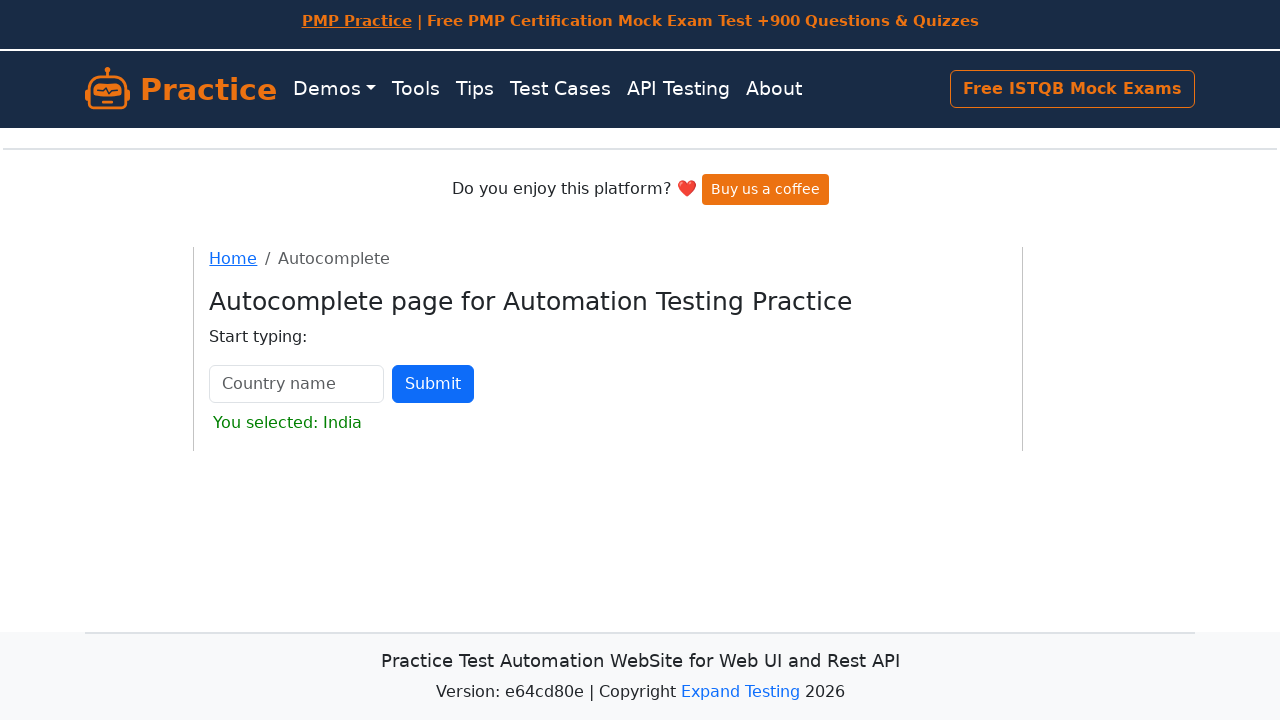

Result element appeared after form submission
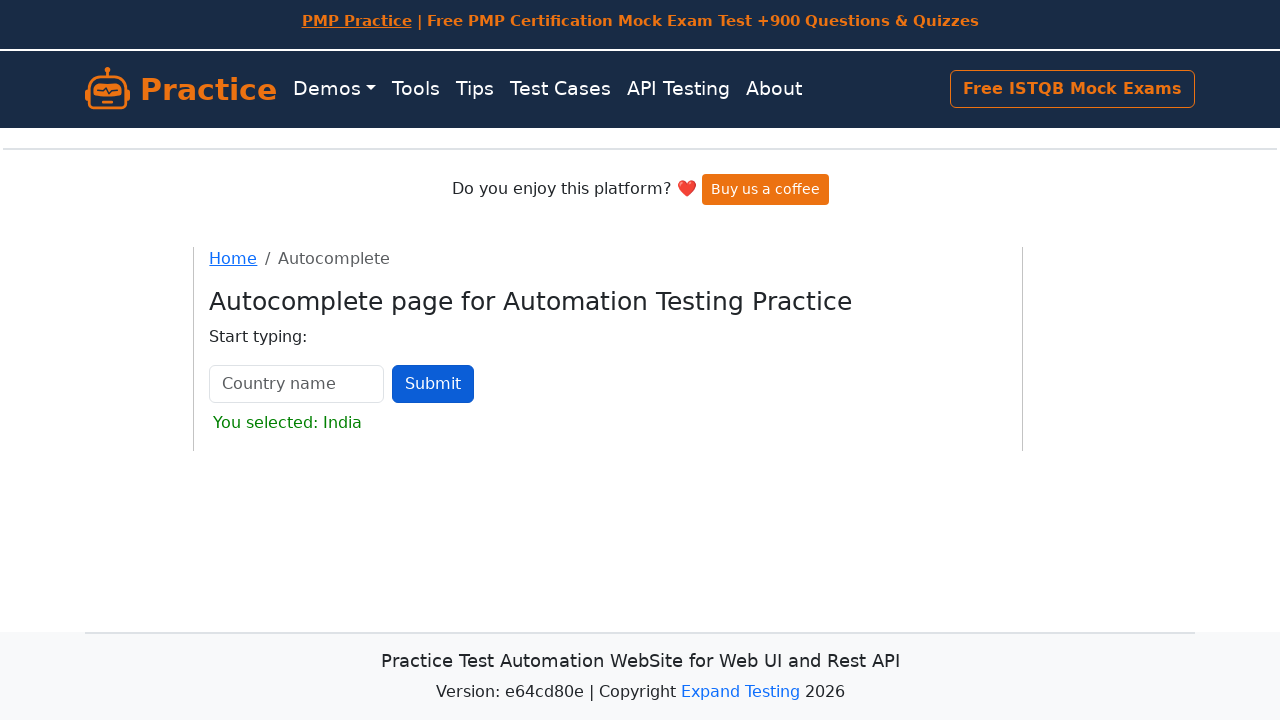

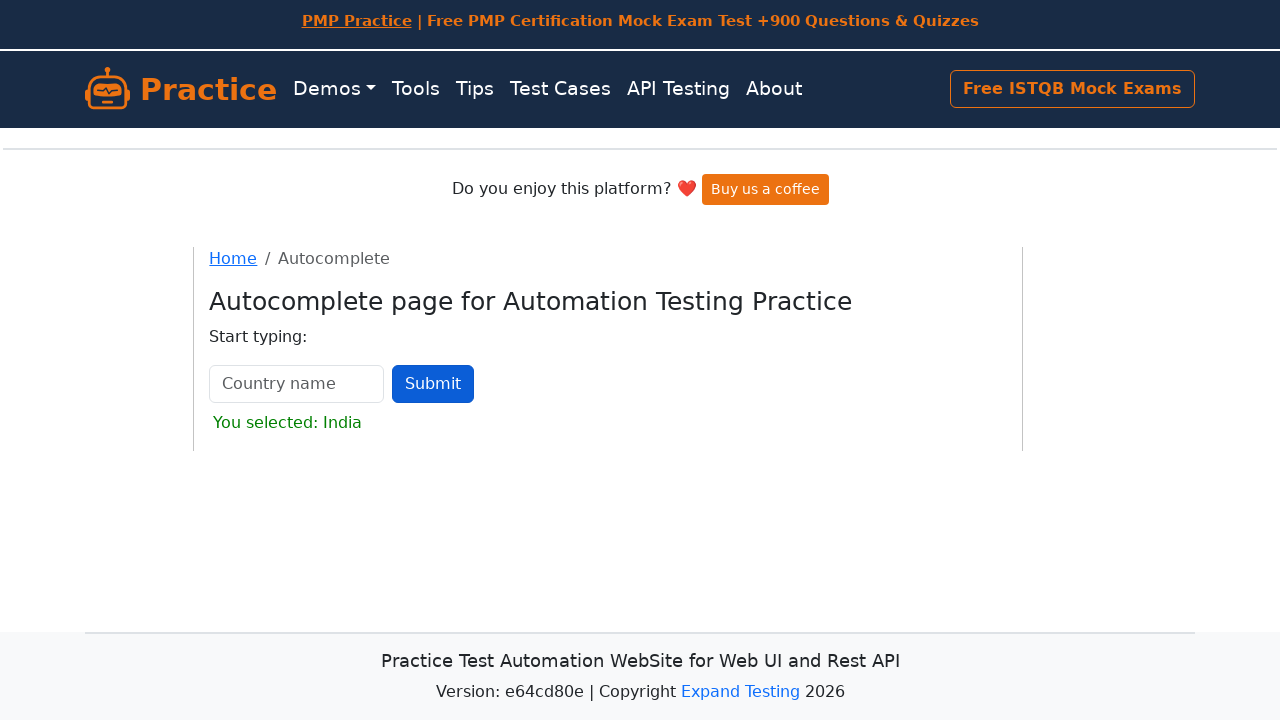